Tests add and remove element functionality by clicking Add Element button to create an element, then clicking Delete button to remove it

Starting URL: https://the-internet.herokuapp.com/add_remove_elements/

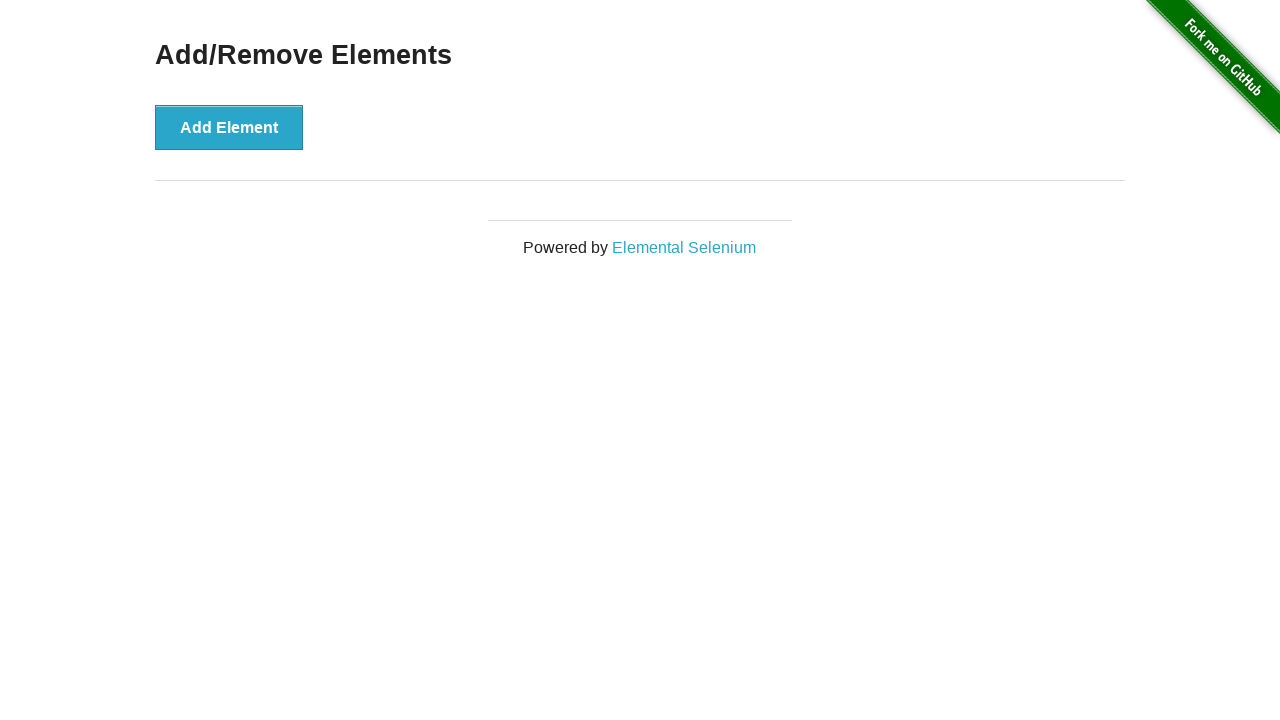

Clicked Add Element button to create a new element at (229, 127) on xpath=//*[contains(text(), 'Add Element')]
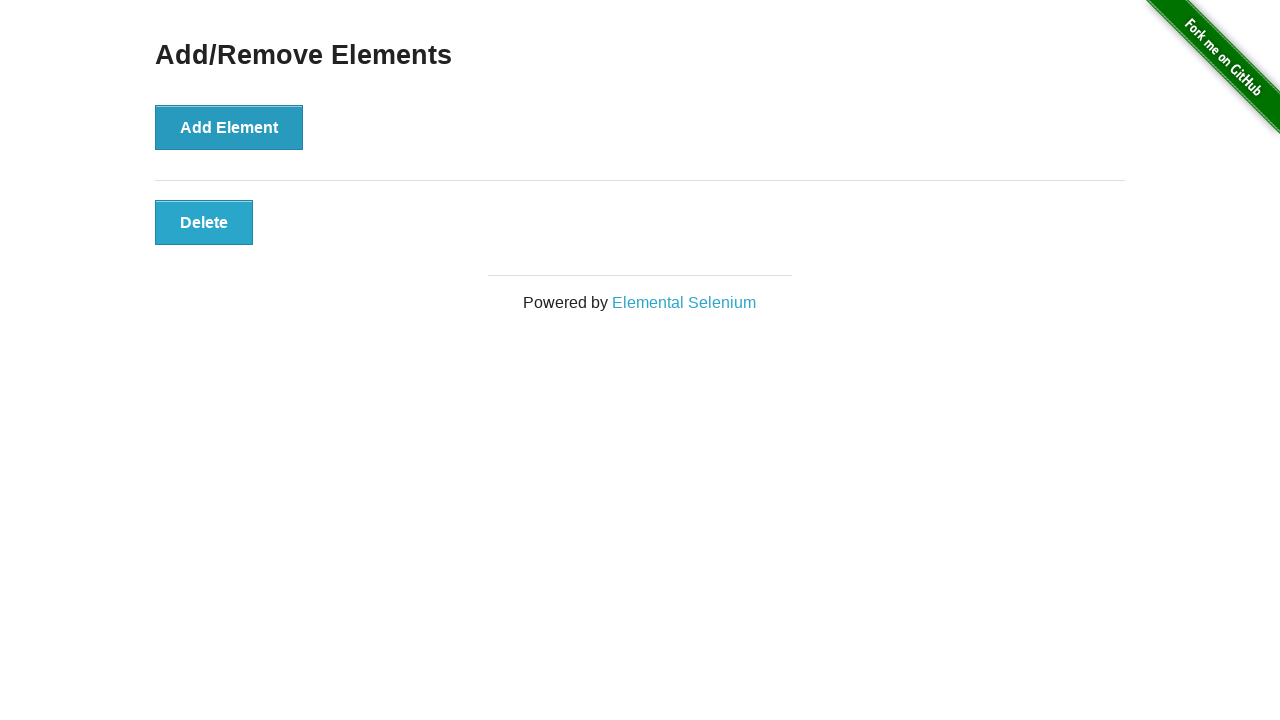

Clicked Delete button to remove the created element at (204, 222) on xpath=//*[contains(text(), 'Delete')]
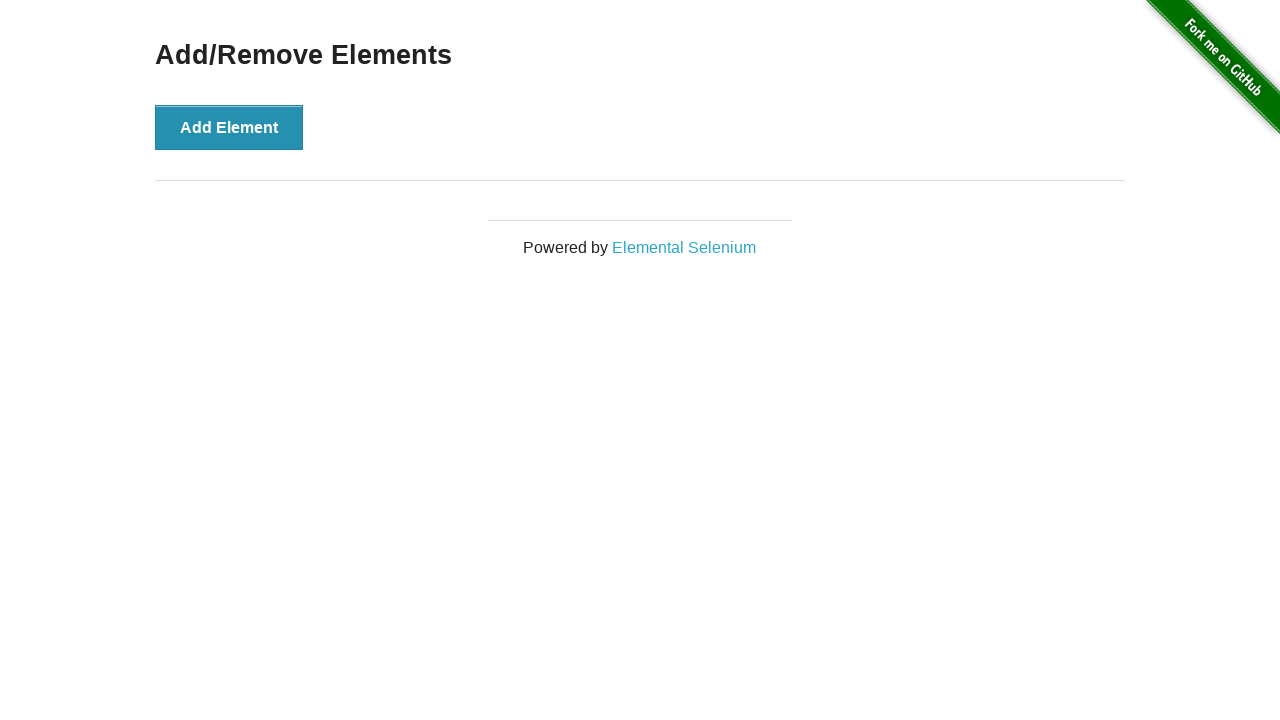

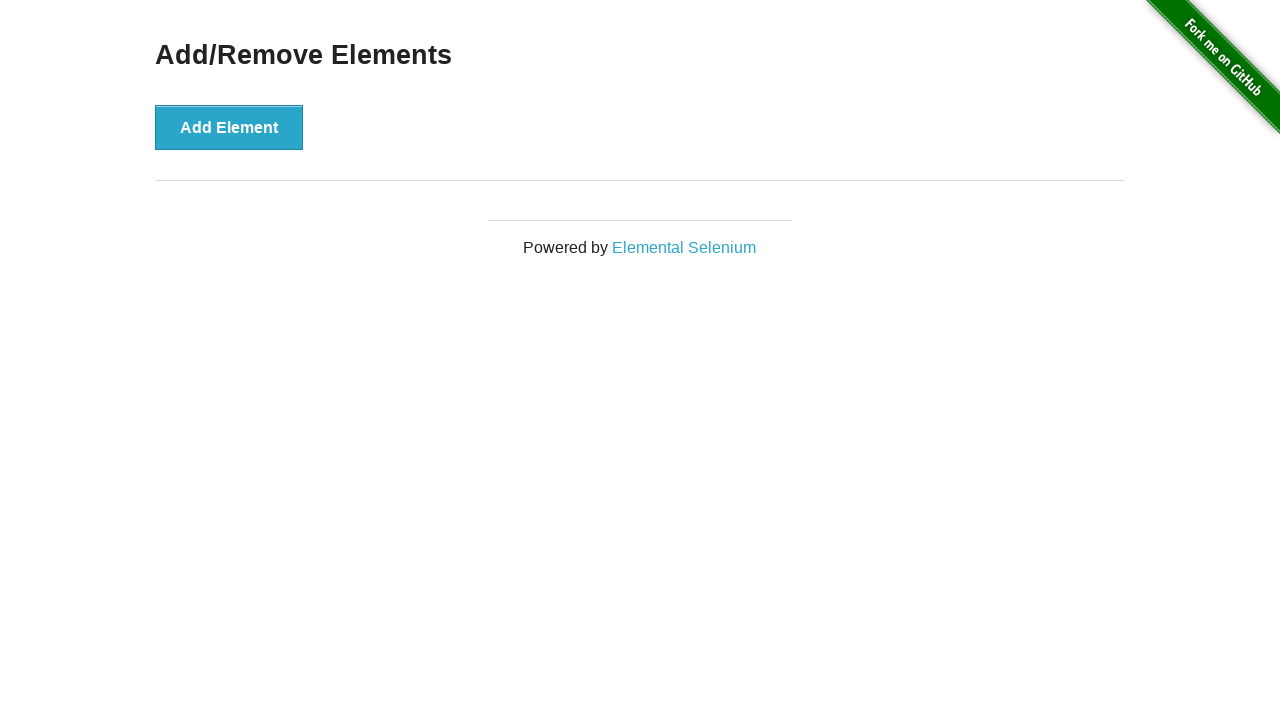